Solves a math problem by extracting a value from an element attribute, calculating the result, and submitting a form with checkboxes

Starting URL: http://suninjuly.github.io/get_attribute.html

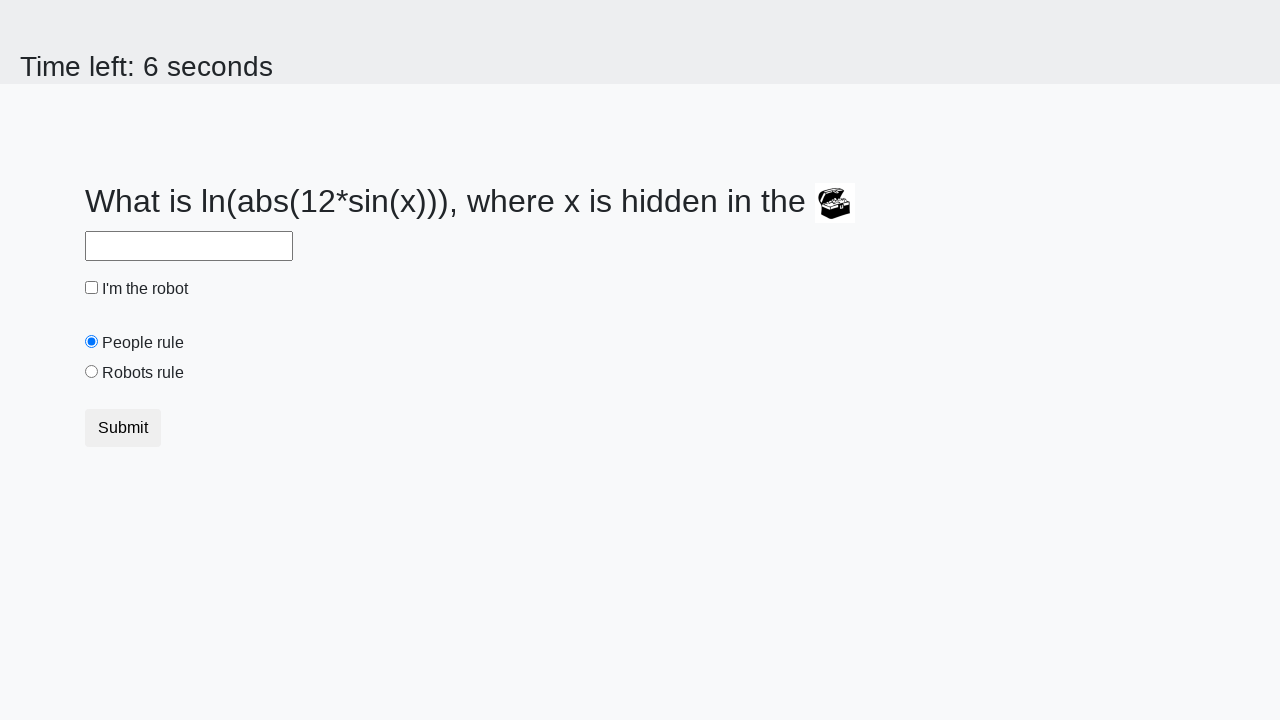

Extracted valuex attribute from treasure element
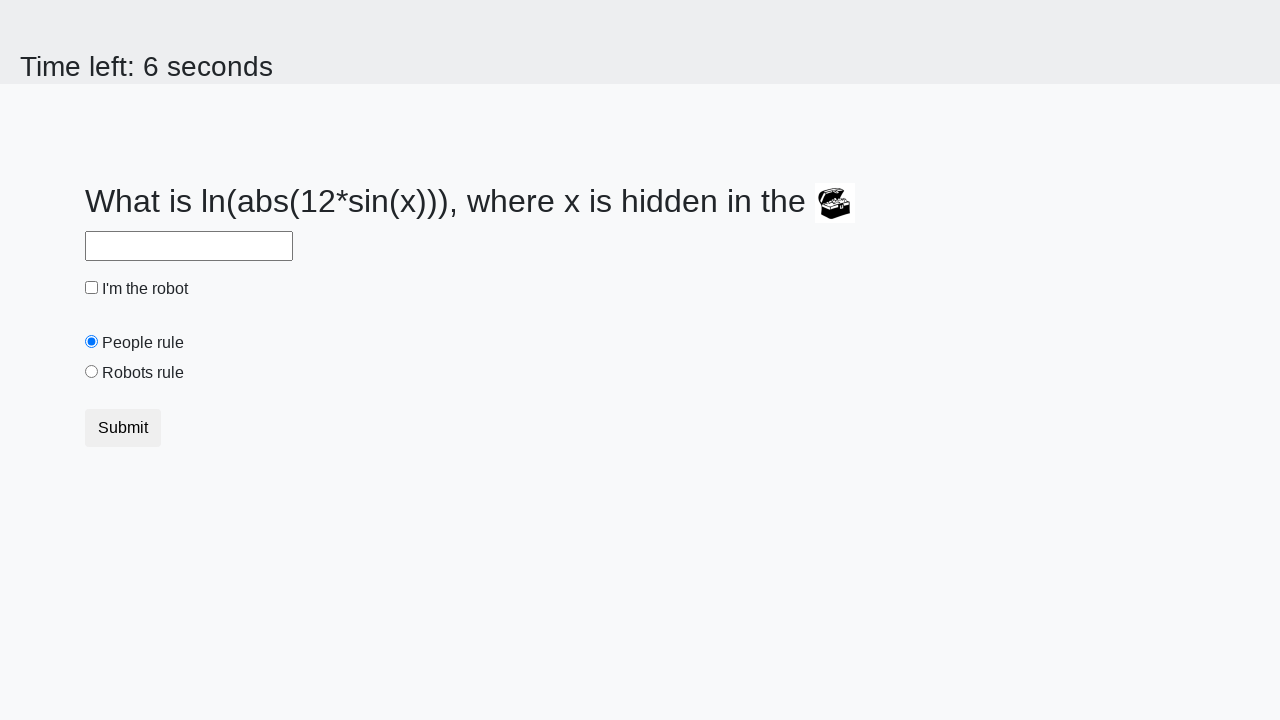

Calculated result: 1.655233611271477
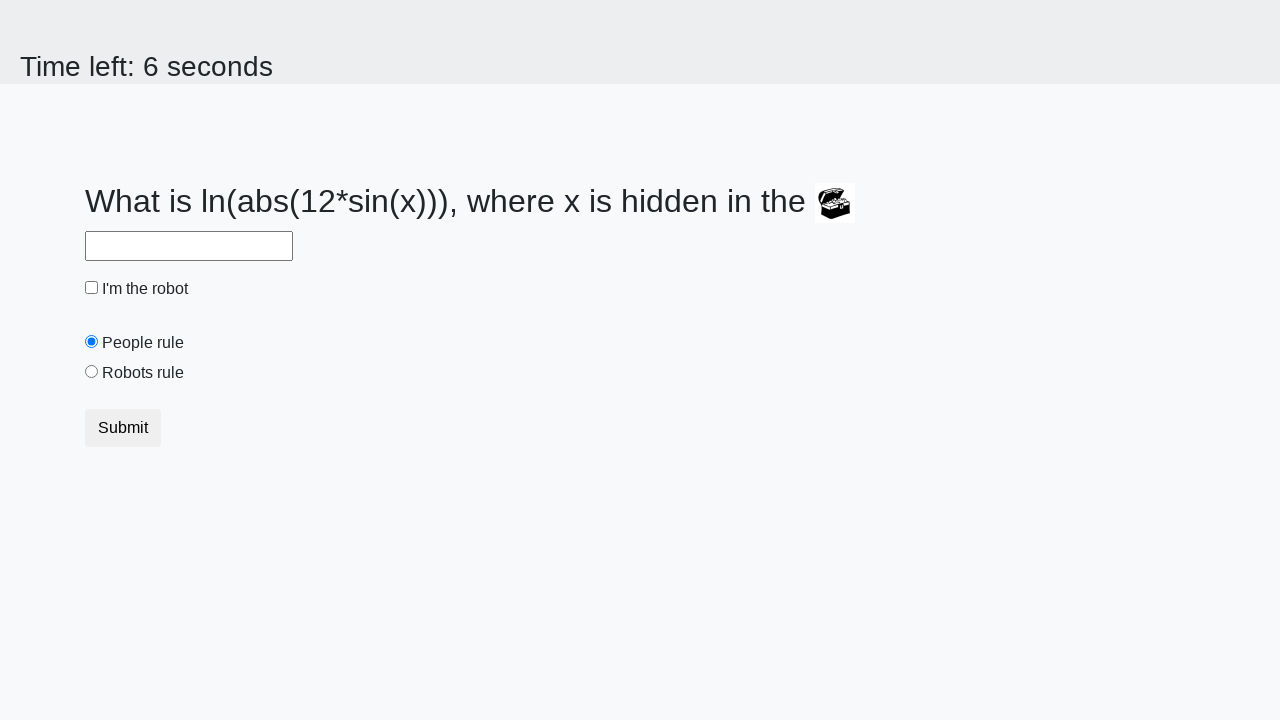

Filled answer field with calculated value on #answer
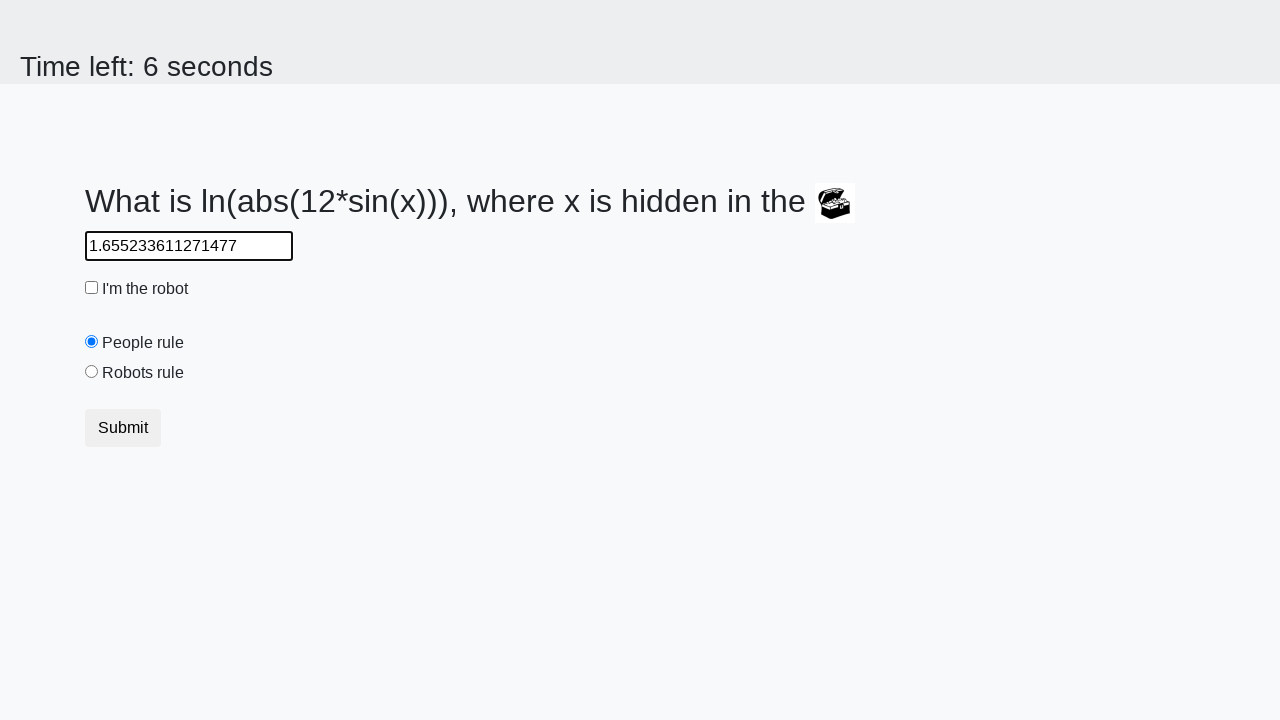

Clicked robot checkbox at (92, 288) on #robotCheckbox
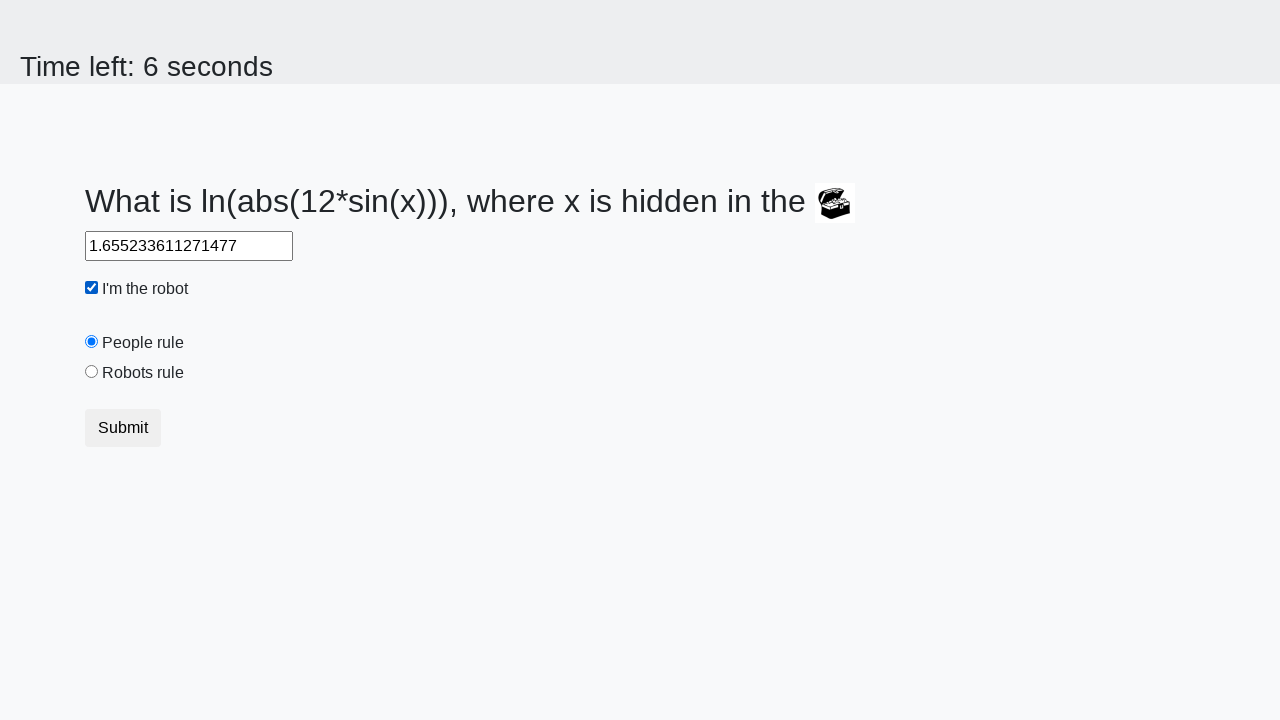

Clicked robots rule radio button at (92, 372) on #robotsRule
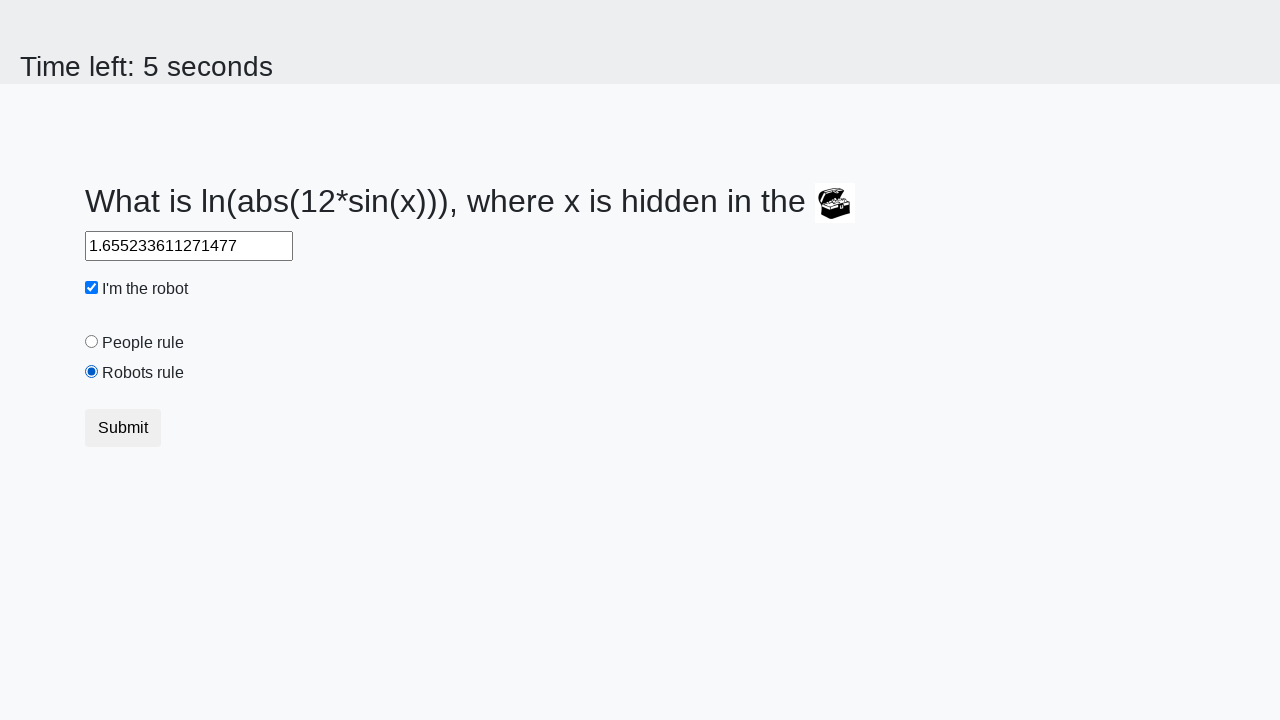

Clicked submit button at (123, 428) on button
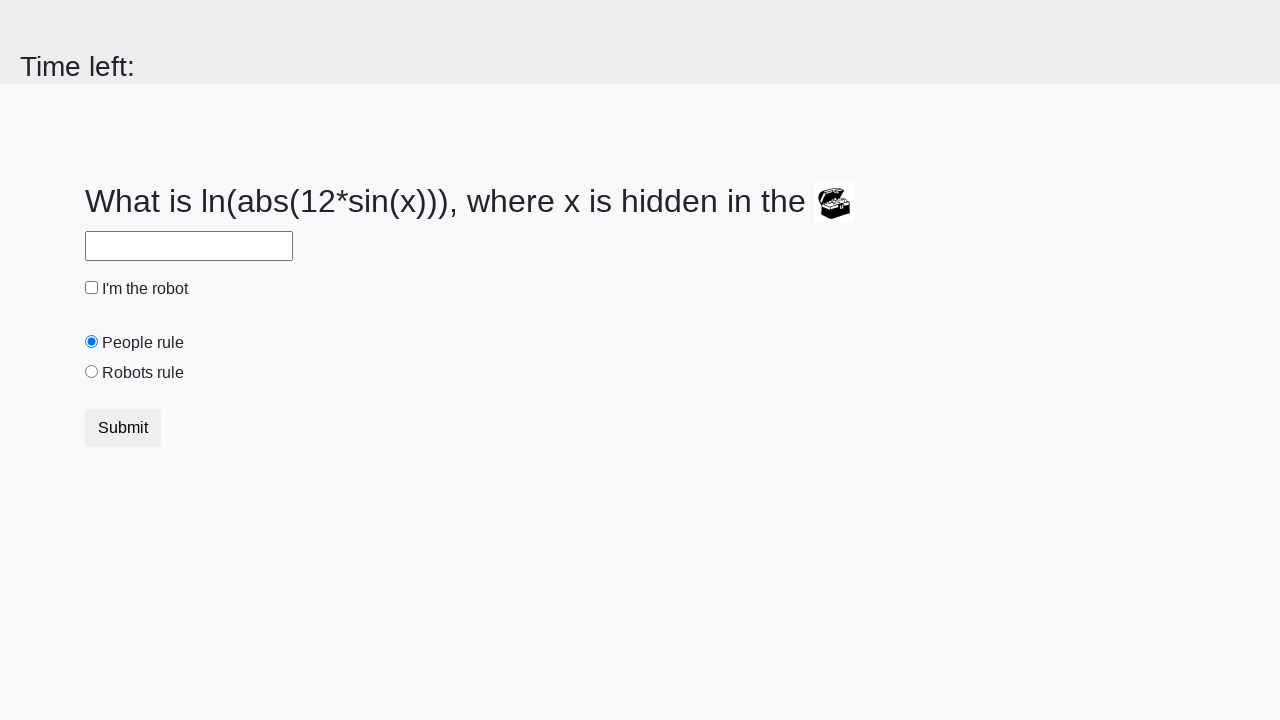

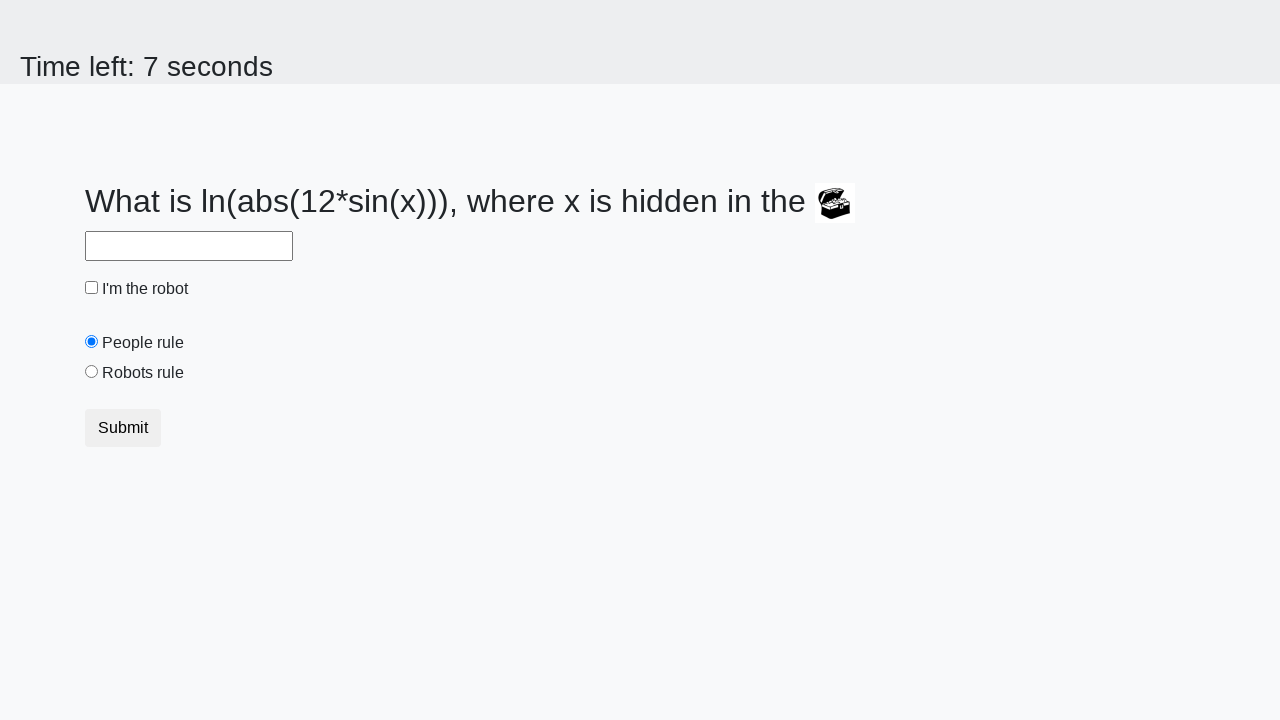